Tests copy-paste functionality between text areas using keyboard shortcuts, entering text in one field and copying it to another

Starting URL: http://omayo.blogspot.com/

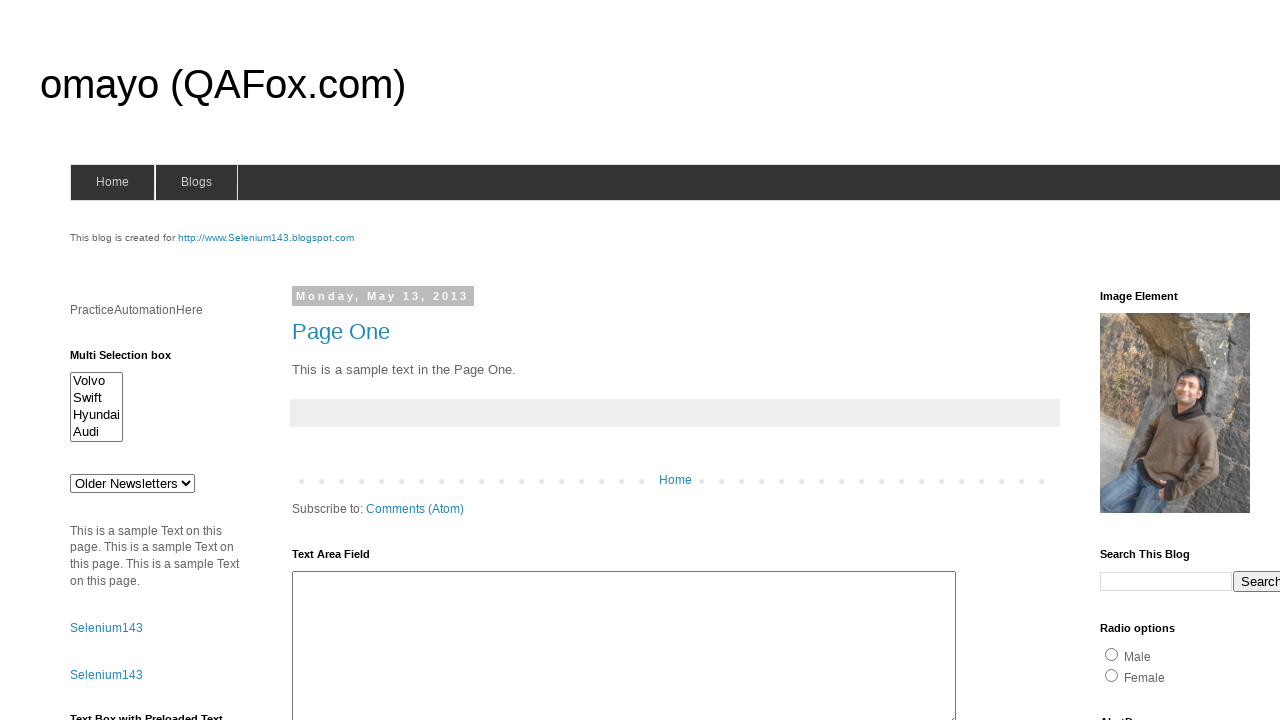

Entered 'MayurSatpute' in the first text area on textarea#ta1
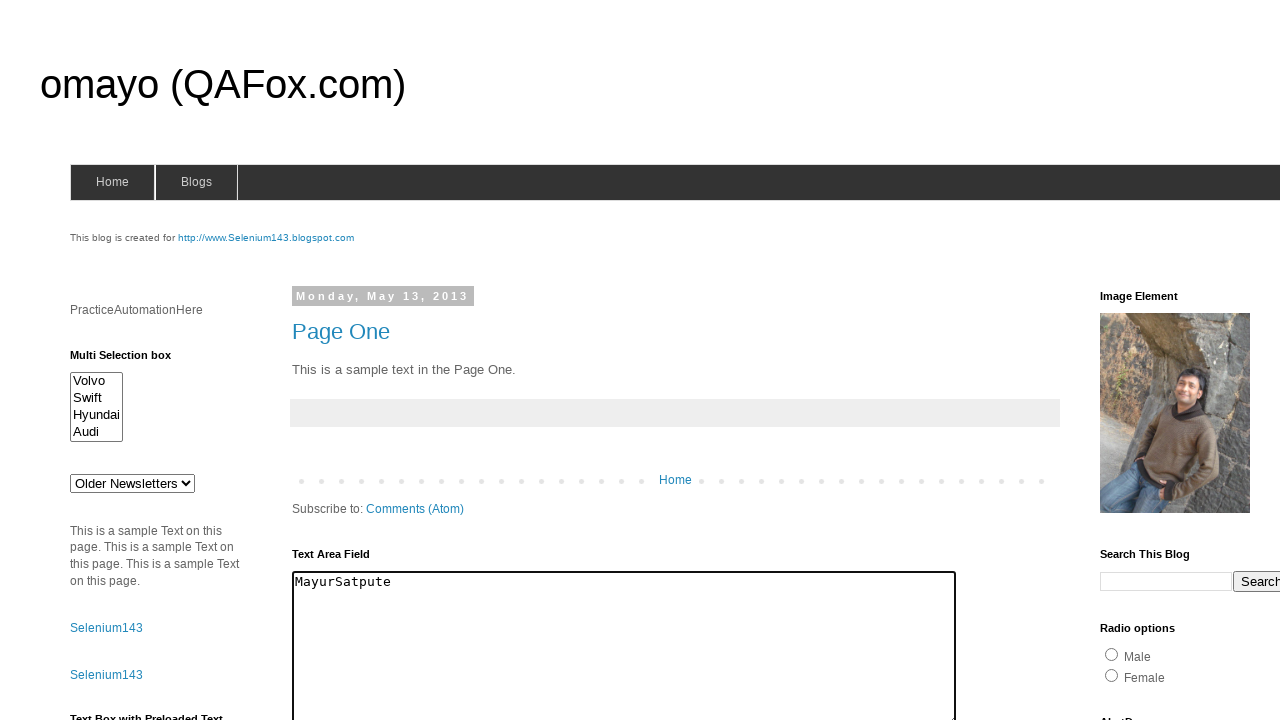

Double-clicked to select all text in the first text area at (624, 643) on textarea#ta1
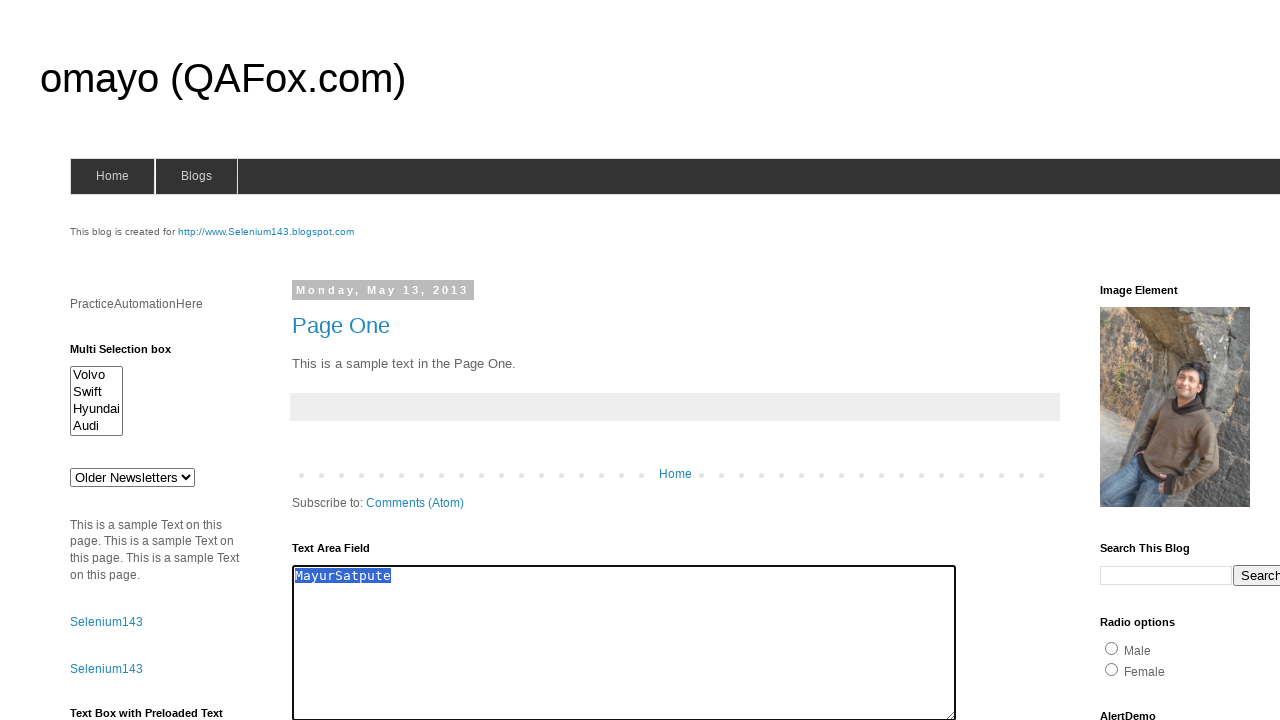

Copied selected text using Ctrl+C
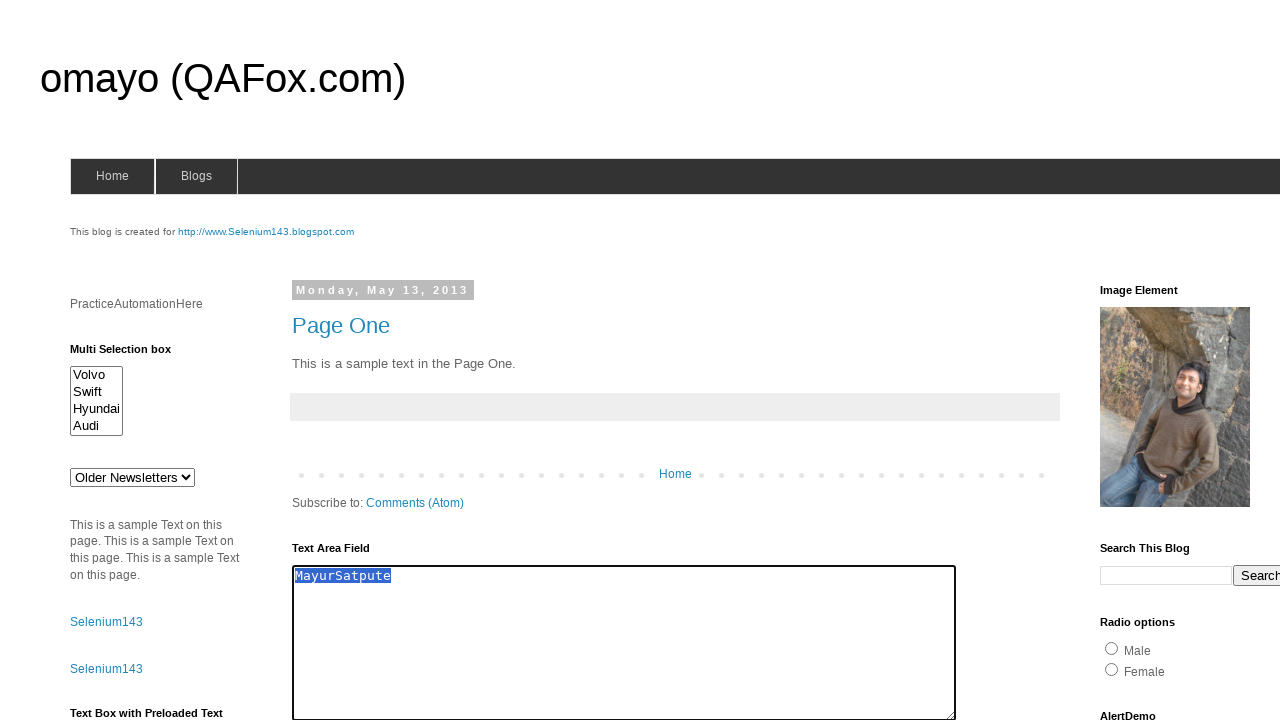

Clicked on the search field (second text box) at (1166, 575) on .gsc-input
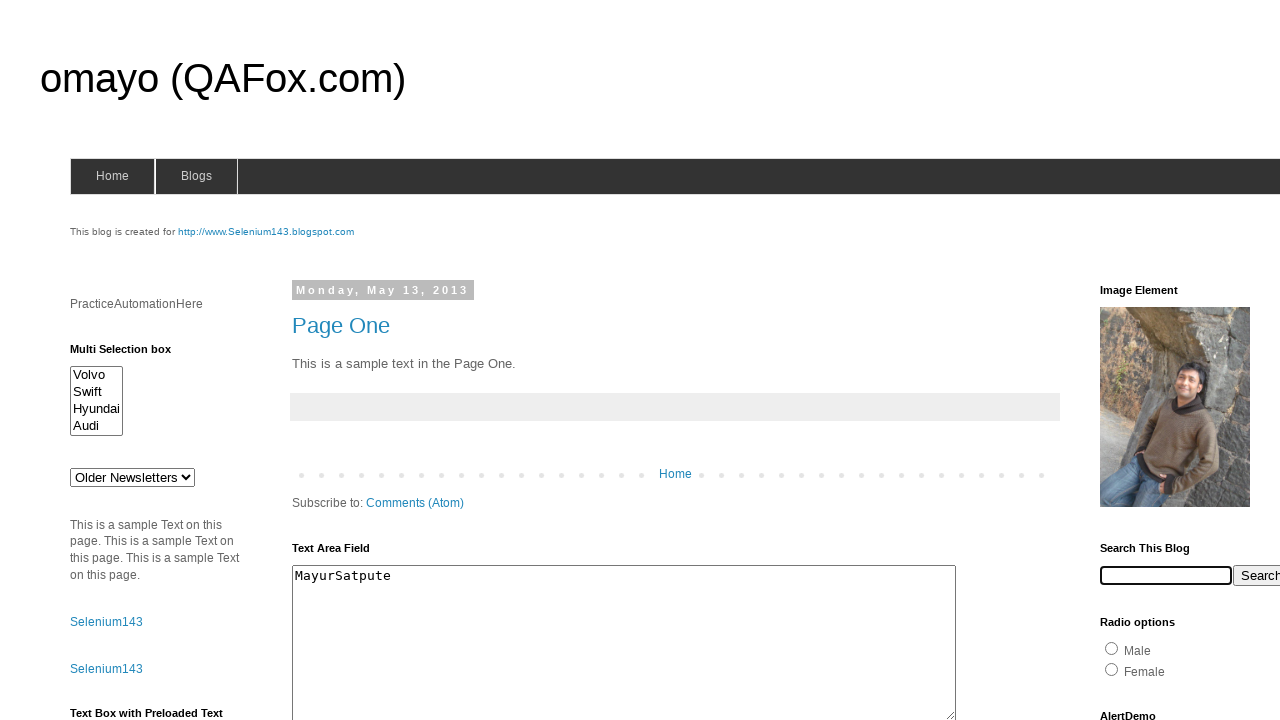

Pasted the copied text using Ctrl+V
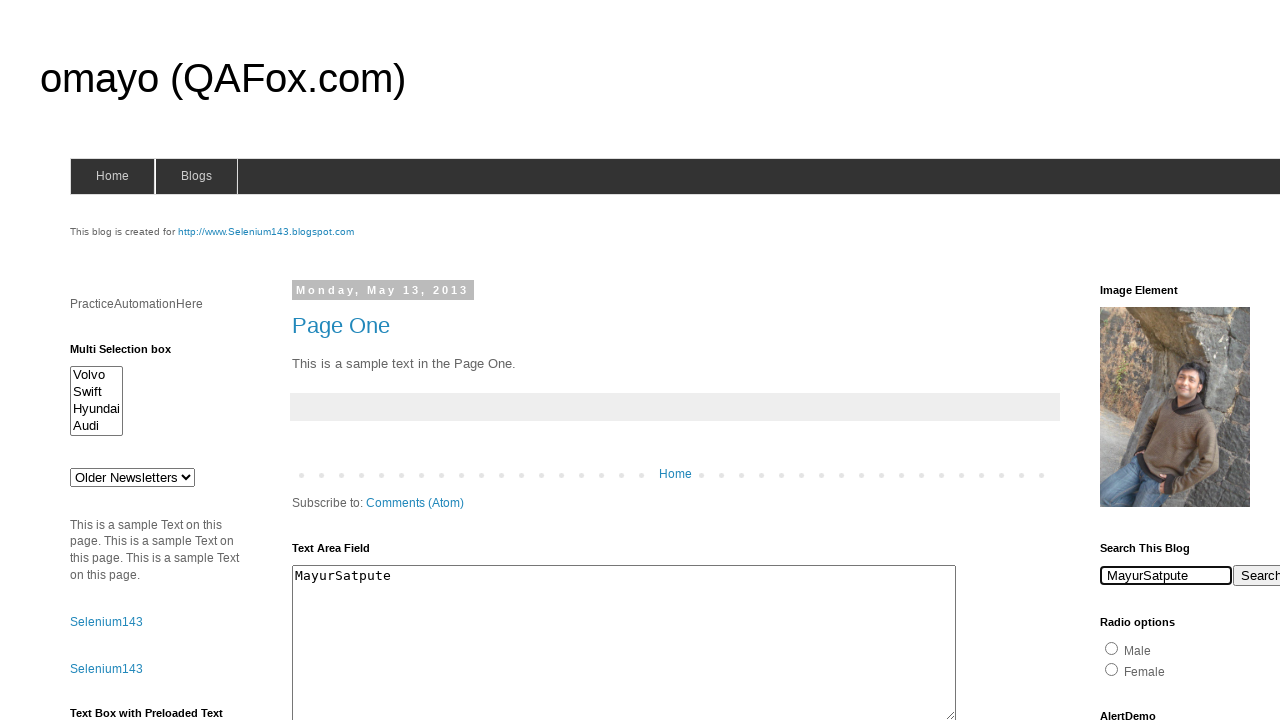

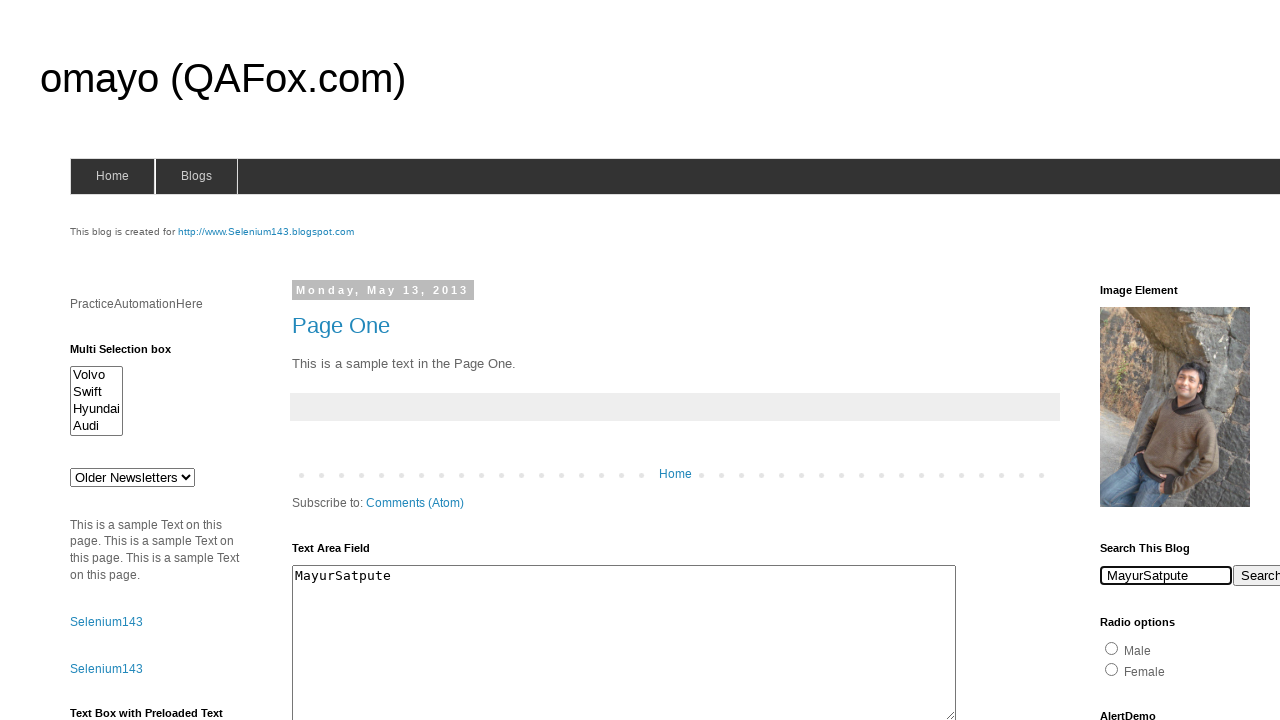